Tests different types of JavaScript alerts (simple alert and prompt alert) by clicking buttons to trigger them and handling them with accept, dismiss, and sendkeys operations

Starting URL: https://selectorshub.com/xpath-practice-page/

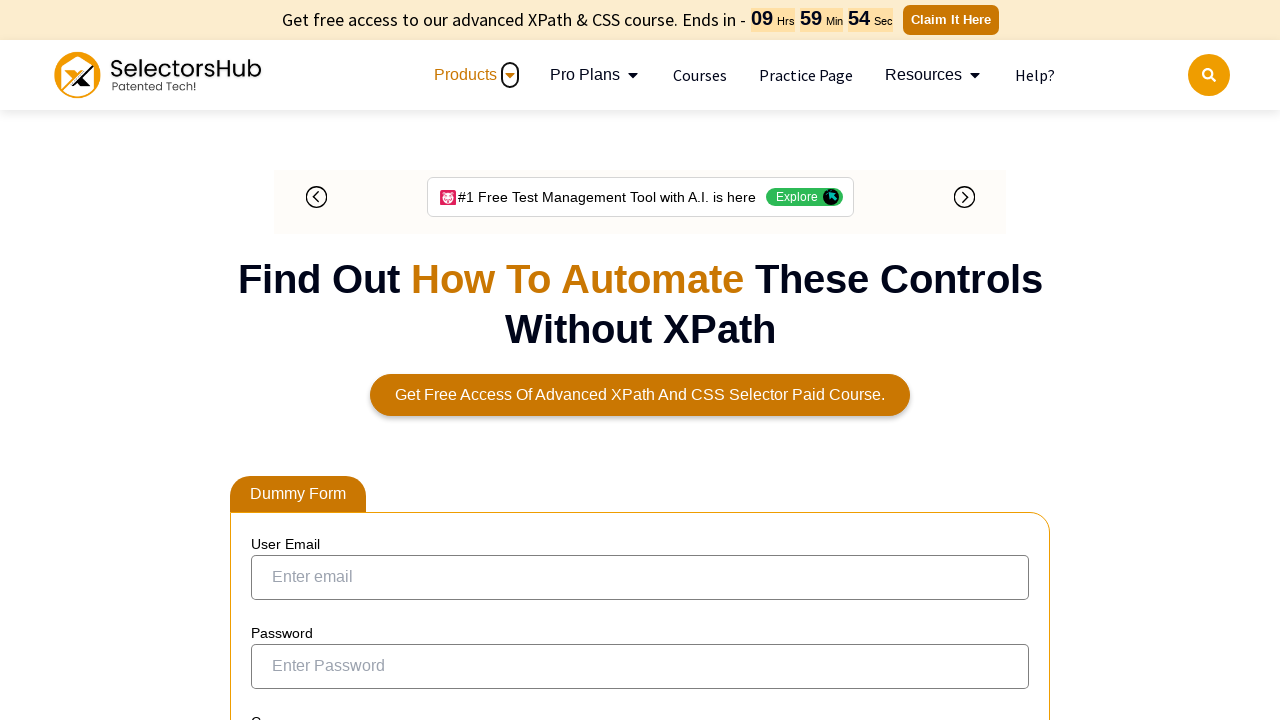

Clicked button to trigger simple alert at (360, 361) on button[onclick='windowAlertFunction()']
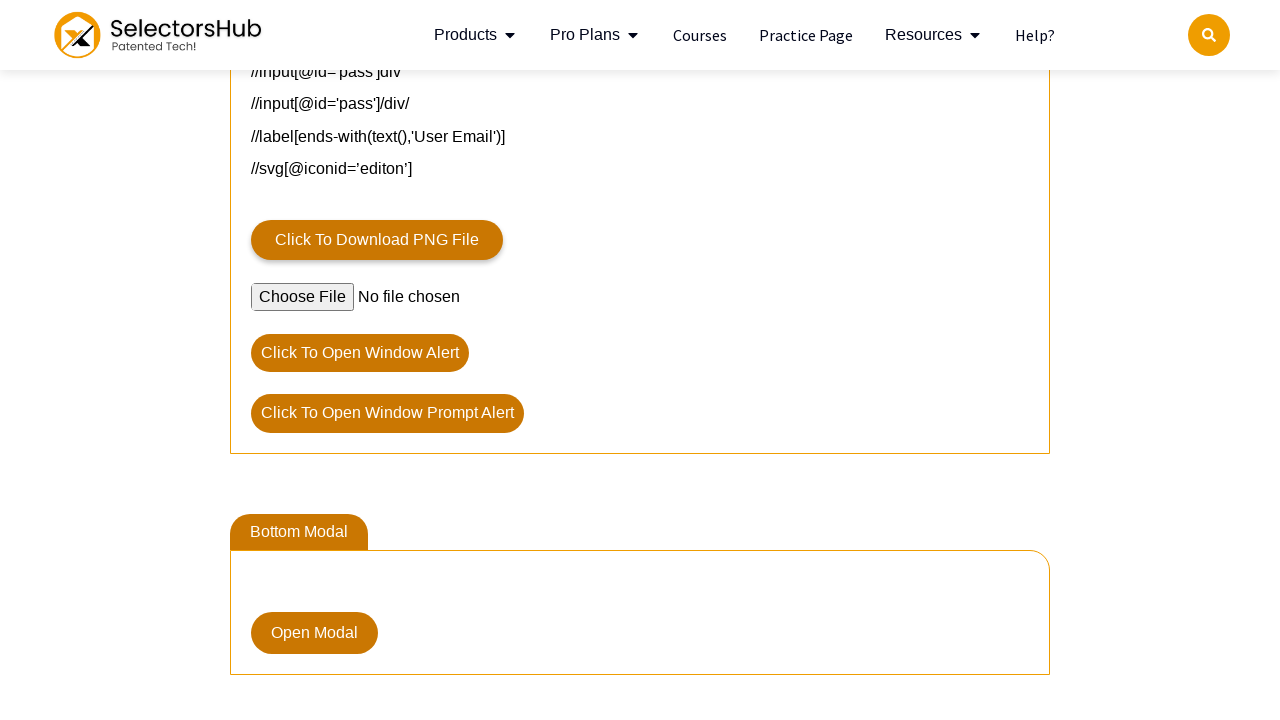

Set up dialog handler to accept alerts
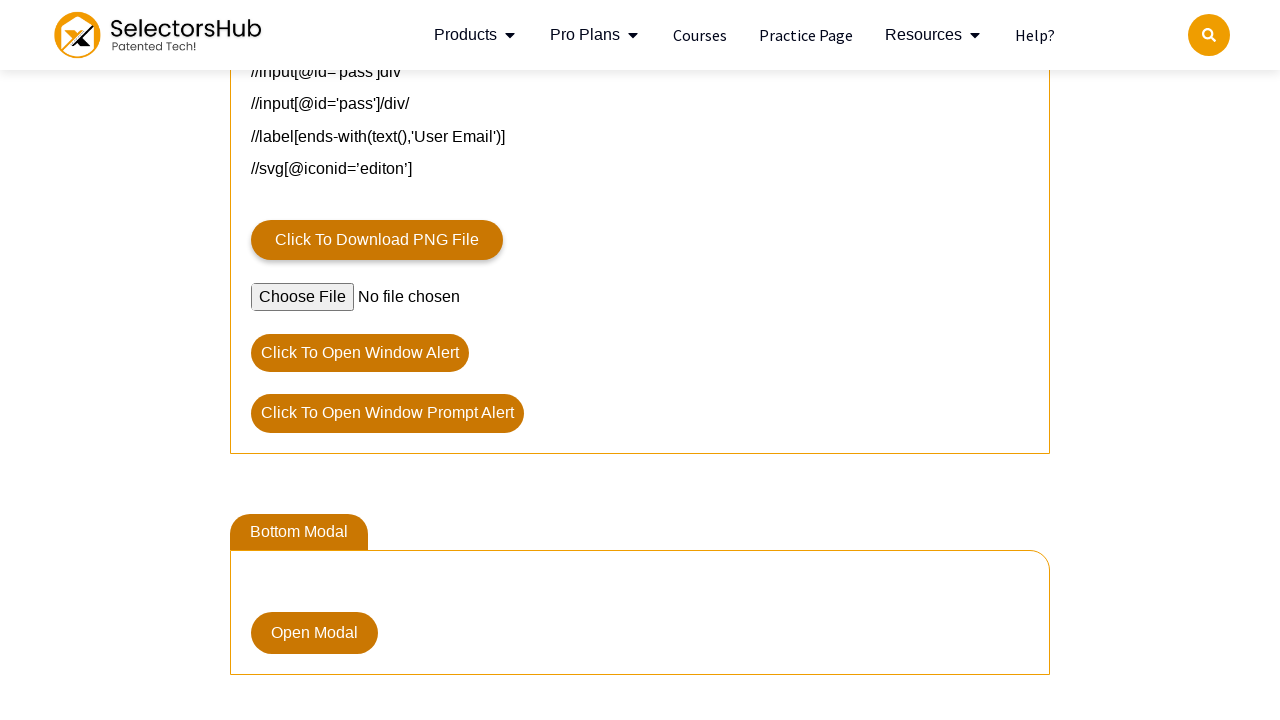

Waited 500ms for alert handling
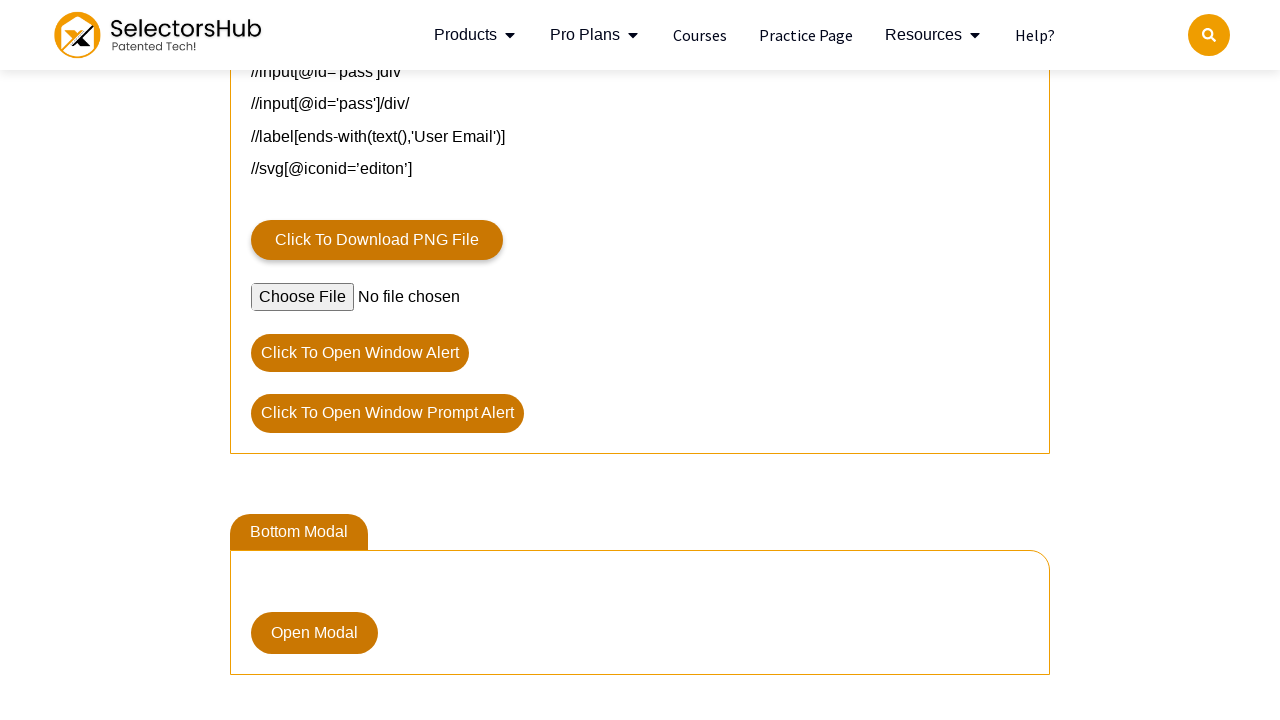

Clicked button to trigger simple alert again at (360, 353) on button[onclick='windowAlertFunction()']
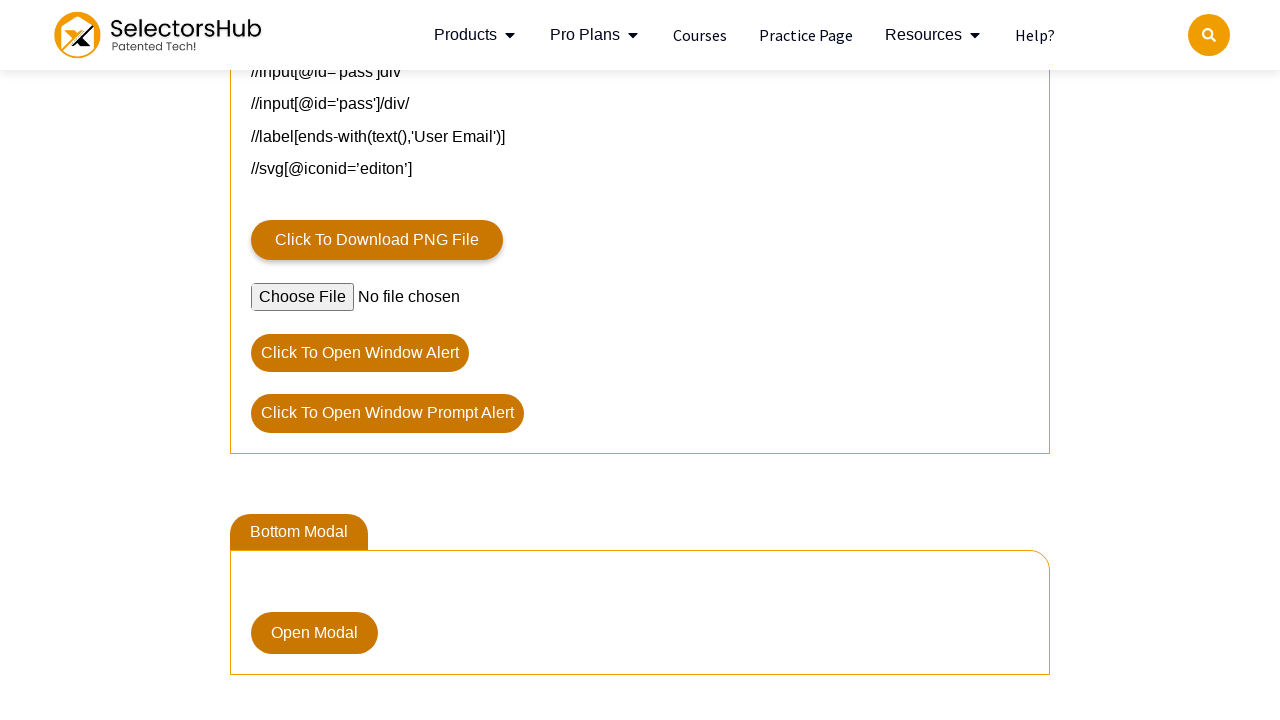

Set up dialog handler to dismiss alerts
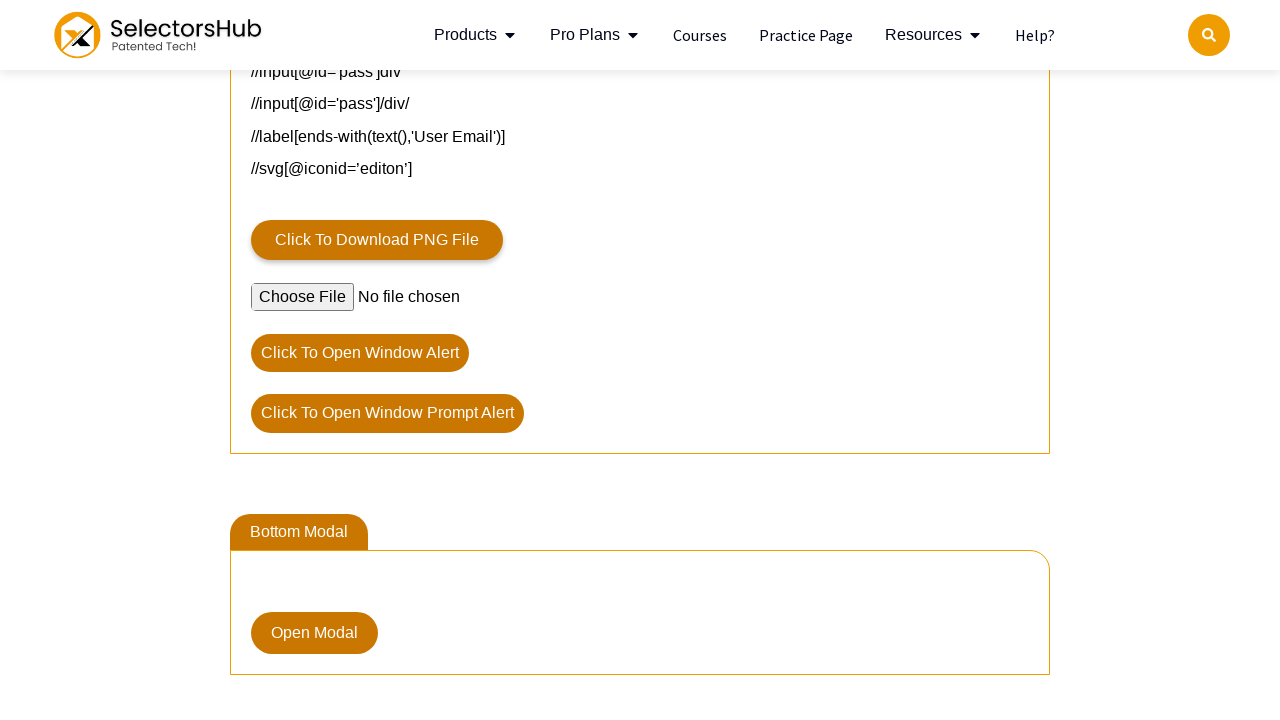

Waited 500ms for alert dismissal
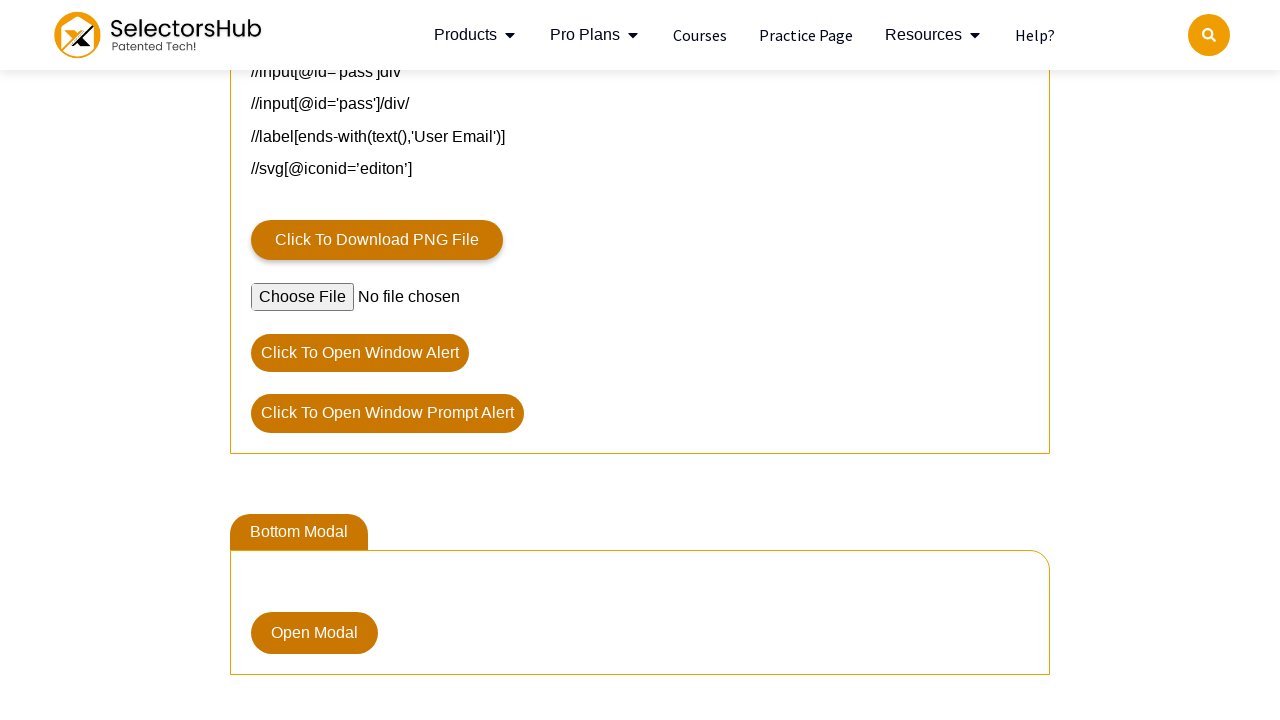

Clicked button to trigger prompt alert at (388, 414) on button[onclick='promptAlertFunction()']
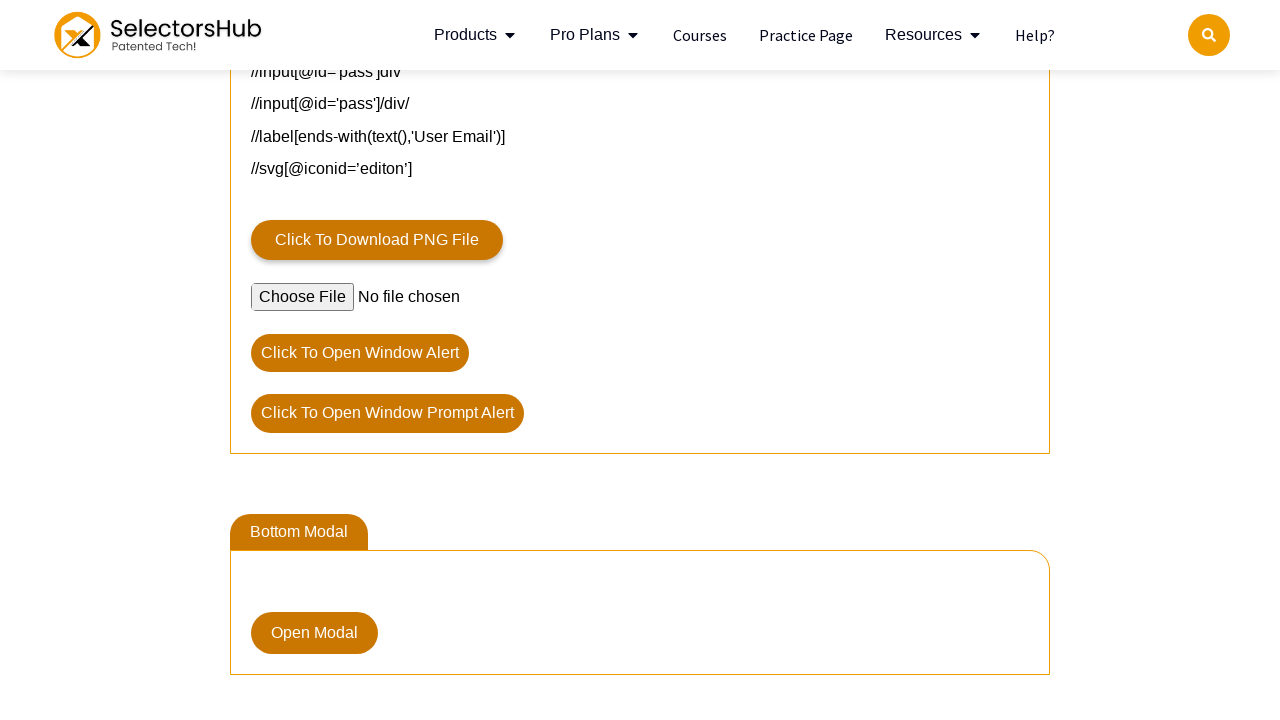

Set up dialog handler to accept prompt with text input
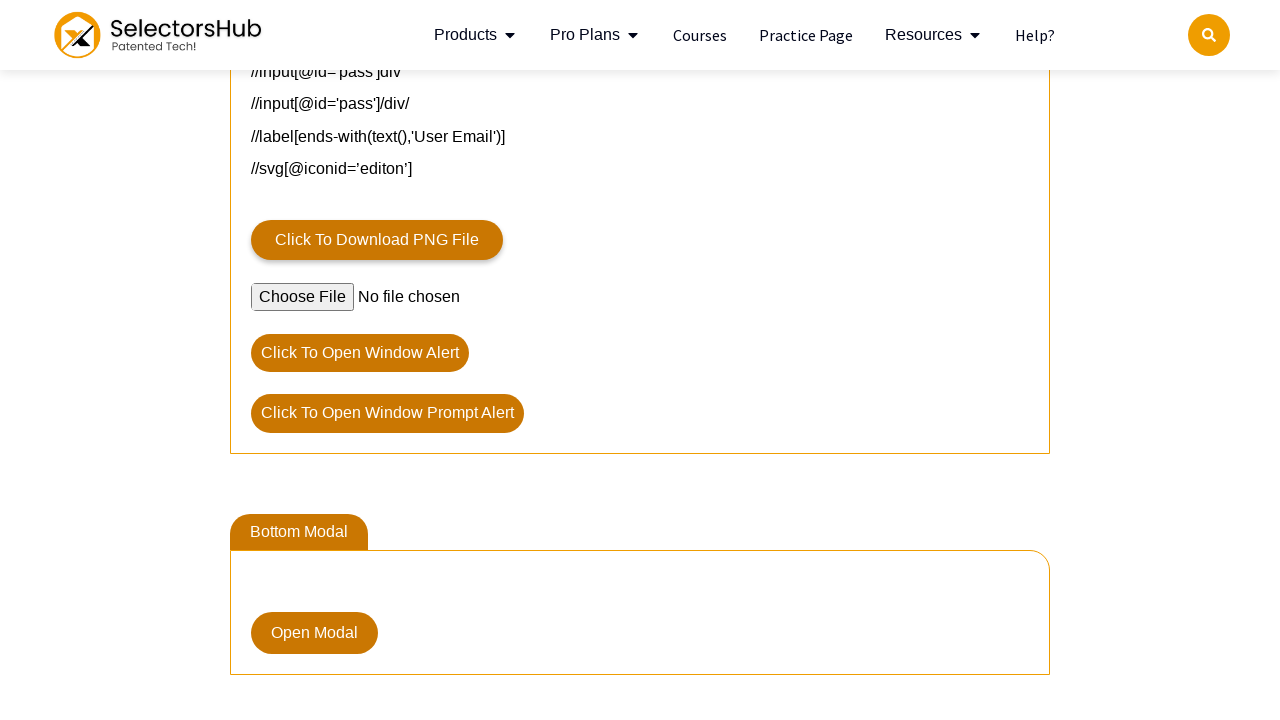

Waited 500ms for prompt handling with entered text
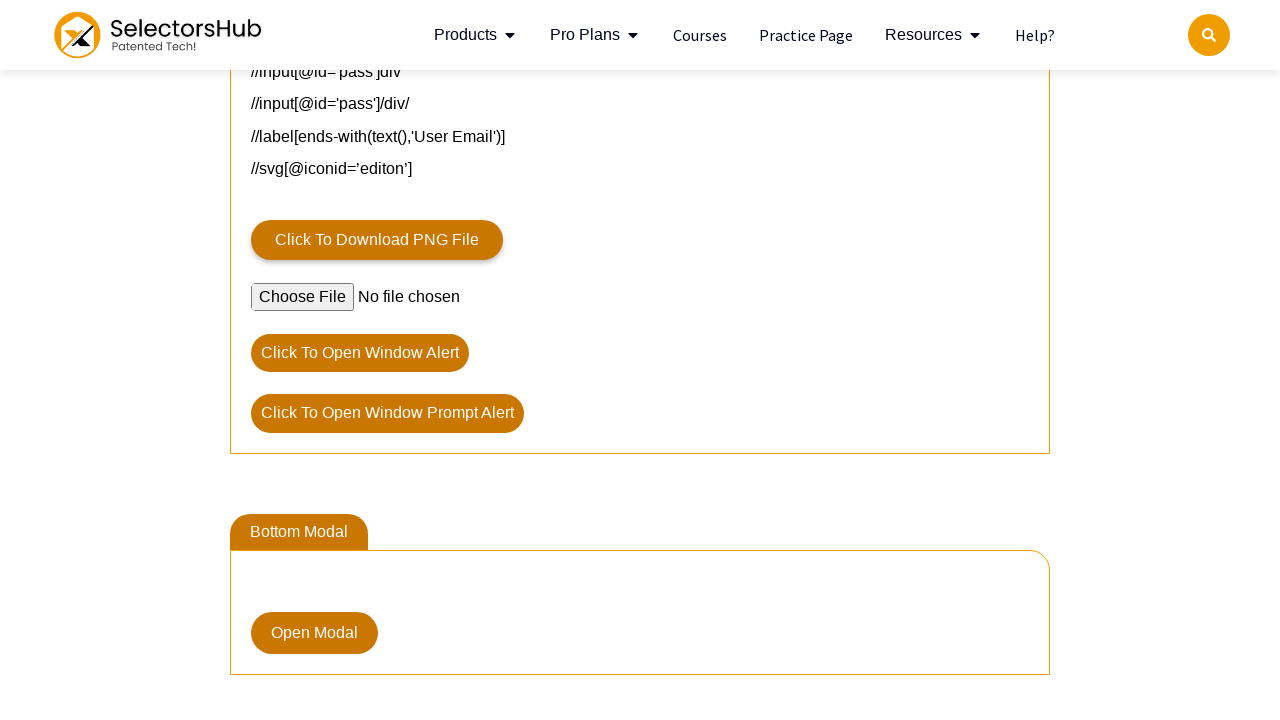

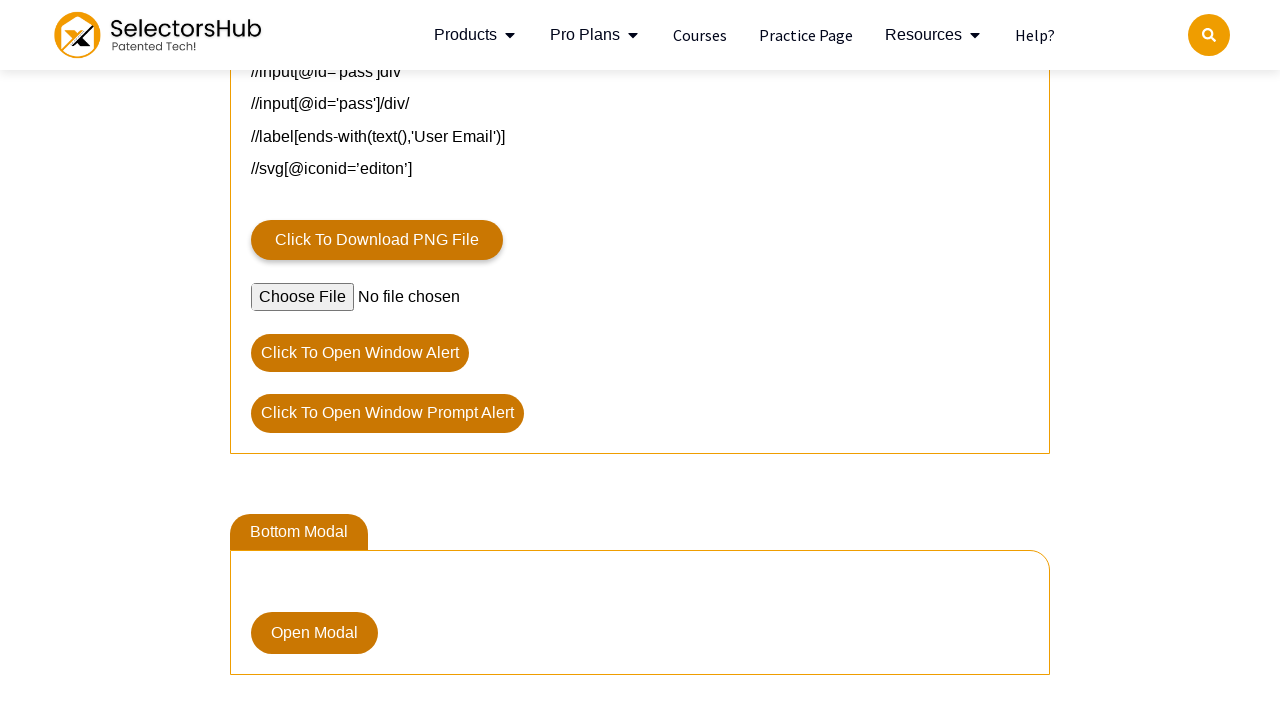